Navigates to Meesho website and attempts to locate product information elements on the page

Starting URL: https://www.meesho.com

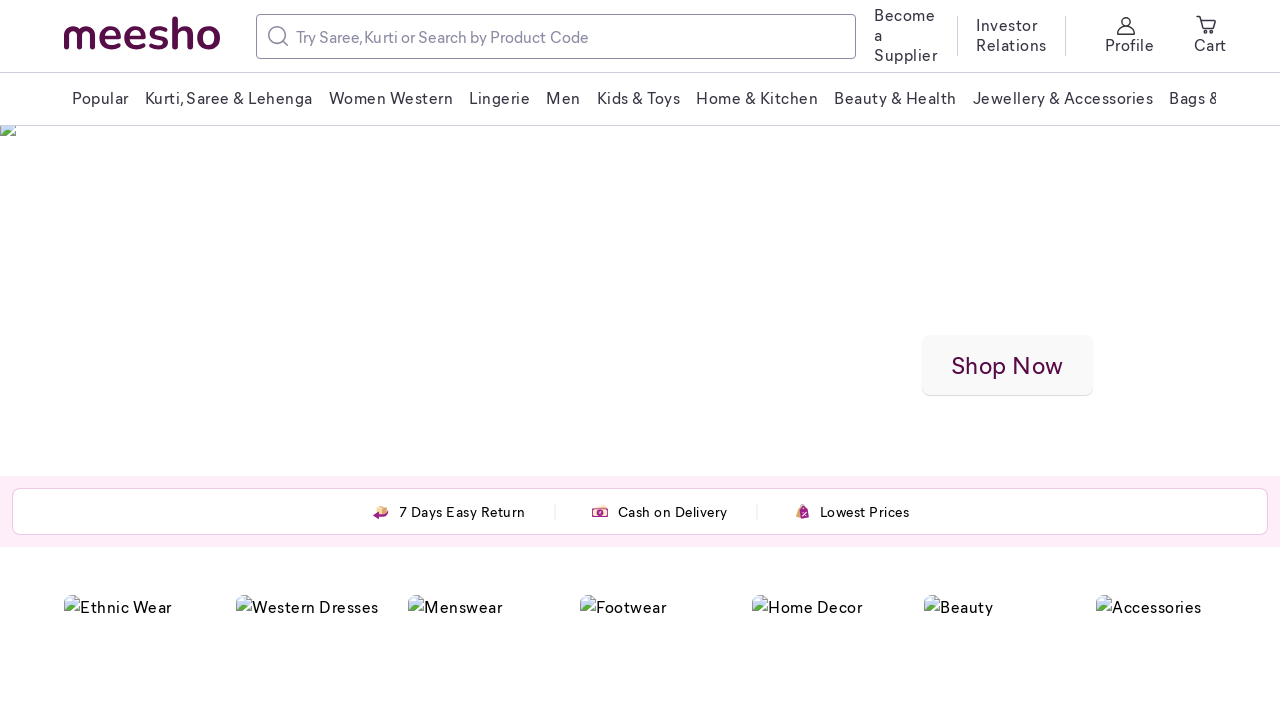

Waited 2 seconds for page to fully load
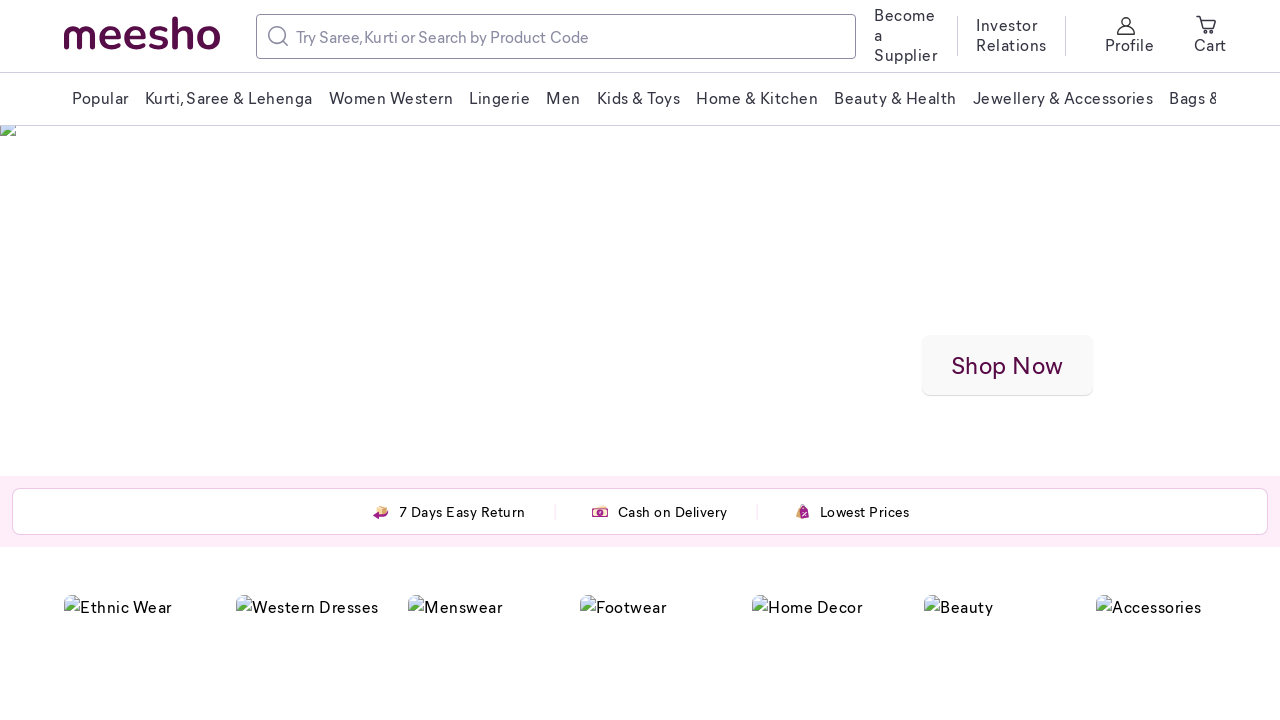

Product elements not found on Meesho homepage (expected behavior)
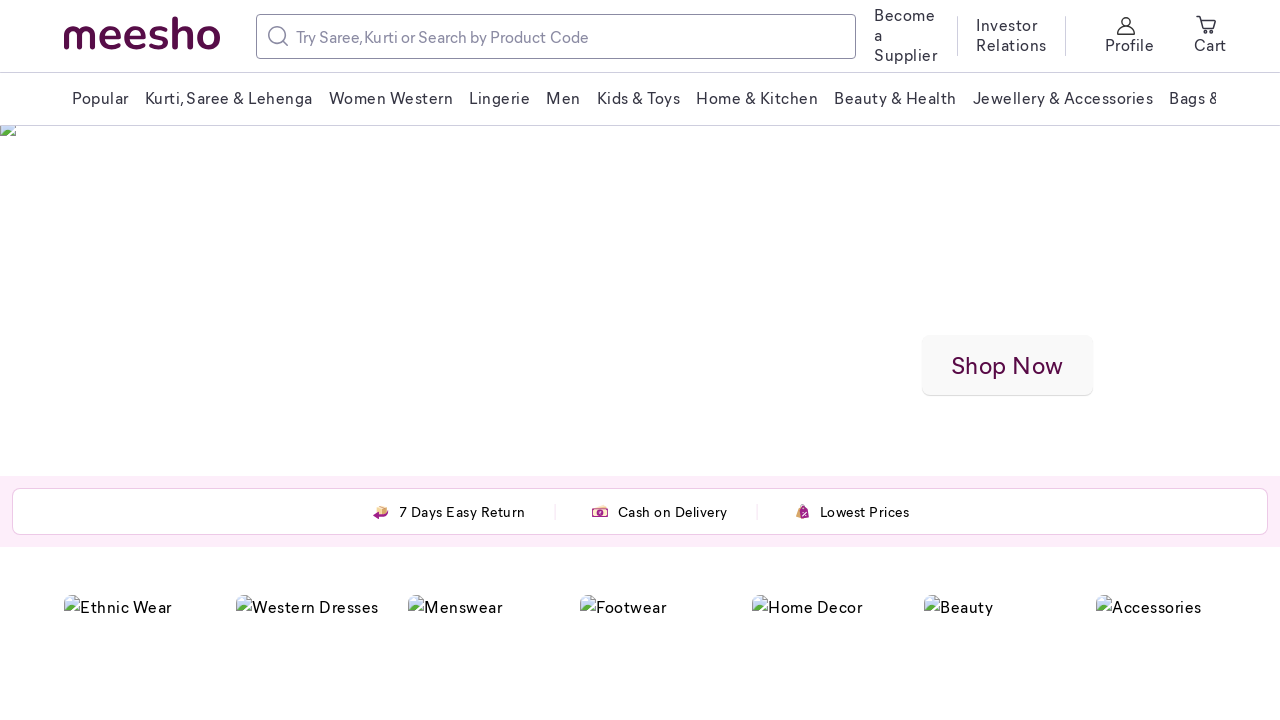

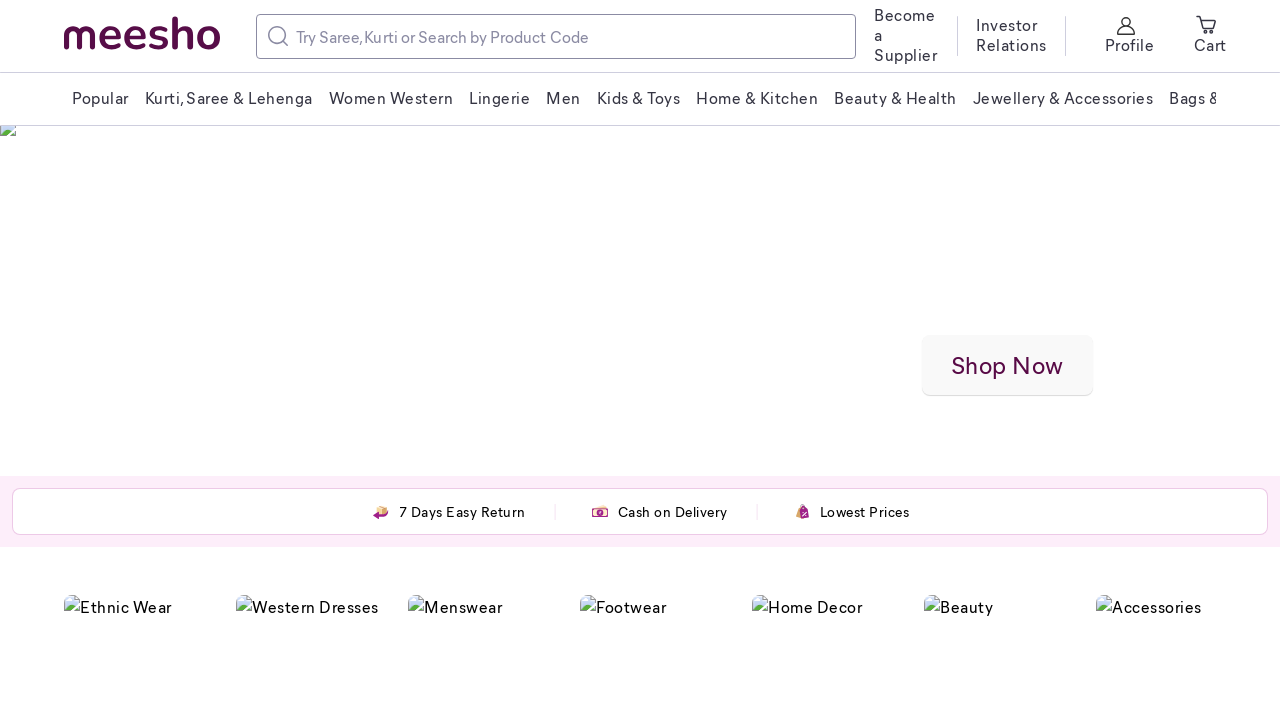